Tests the Text Box form on DemoQA by navigating to Elements section, clicking Text Box, filling all form fields (name, email, current address, permanent address), and submitting to verify the output displays correctly.

Starting URL: https://demoqa.com

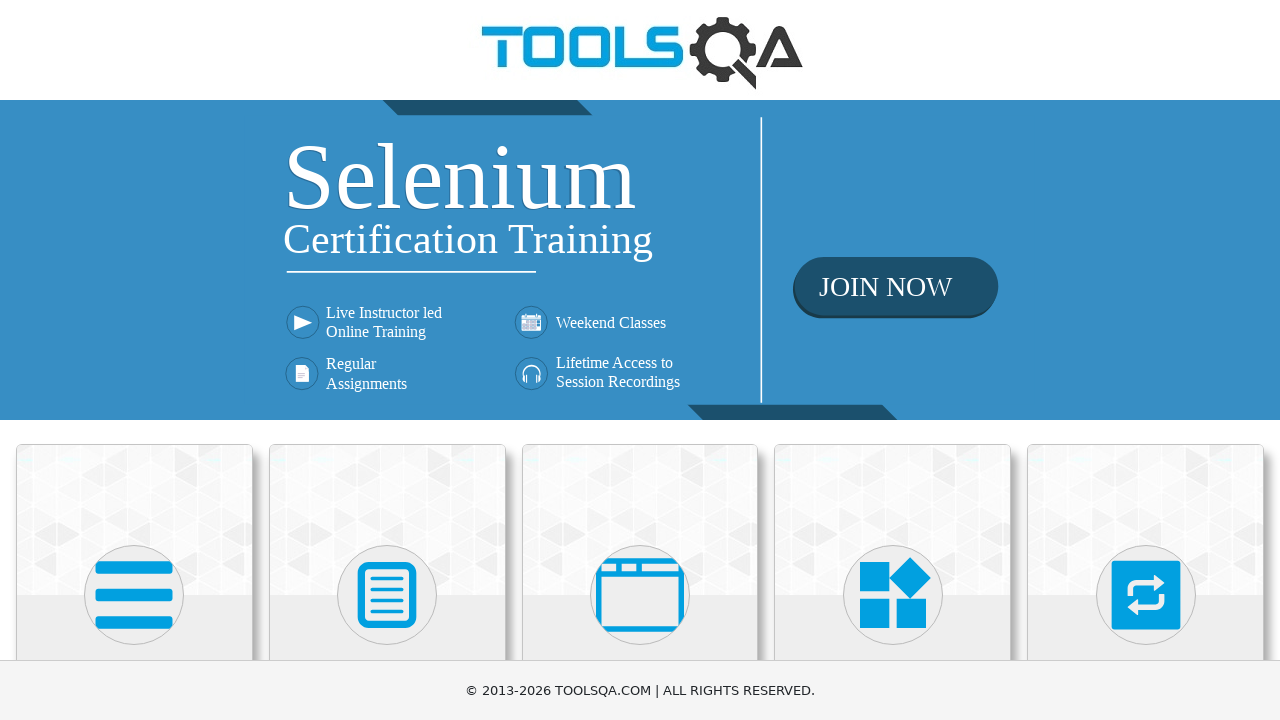

Clicked on Elements card on main page at (134, 360) on text=Elements
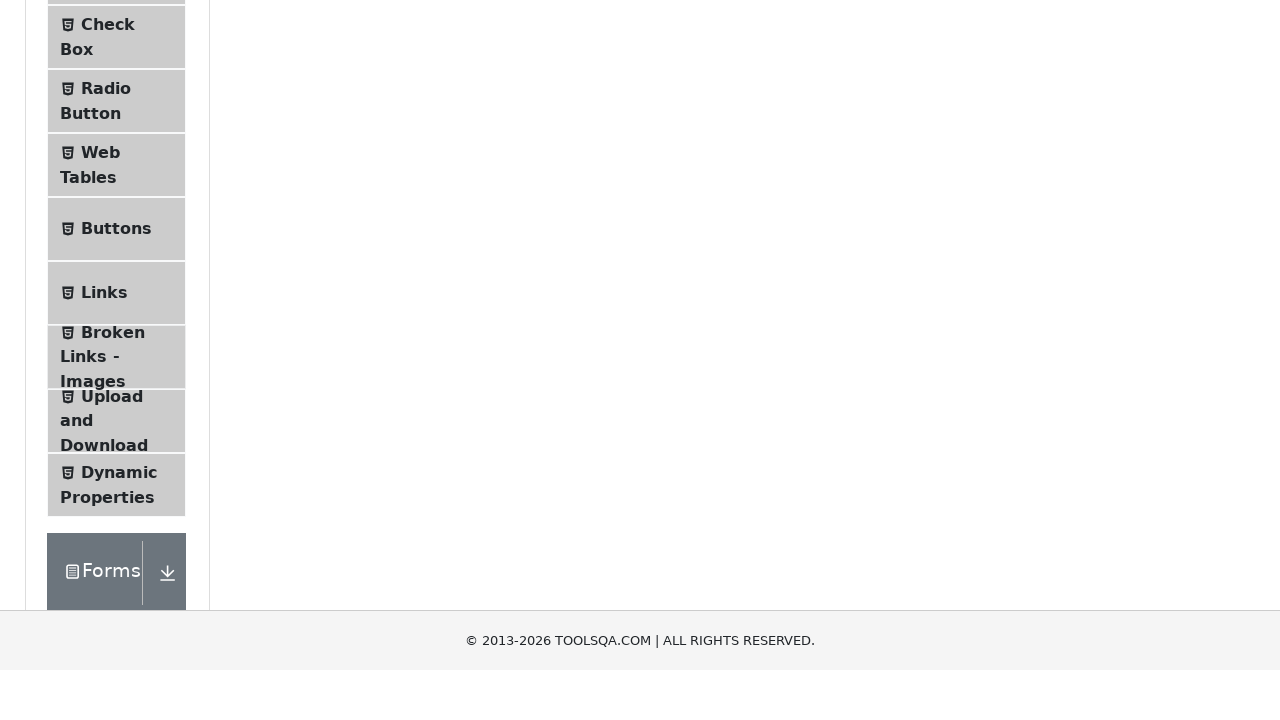

Clicked on Text Box menu item at (119, 261) on text=Text Box
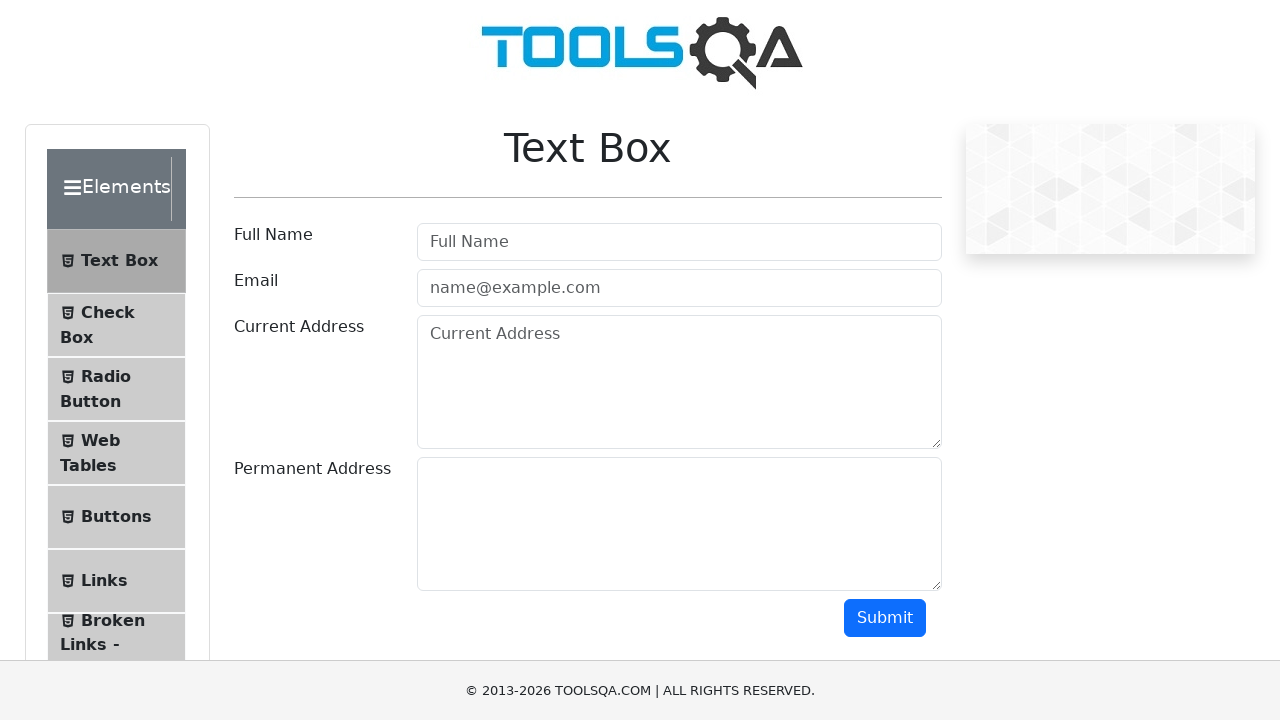

Filled username field with 'John Anderson' on #userName
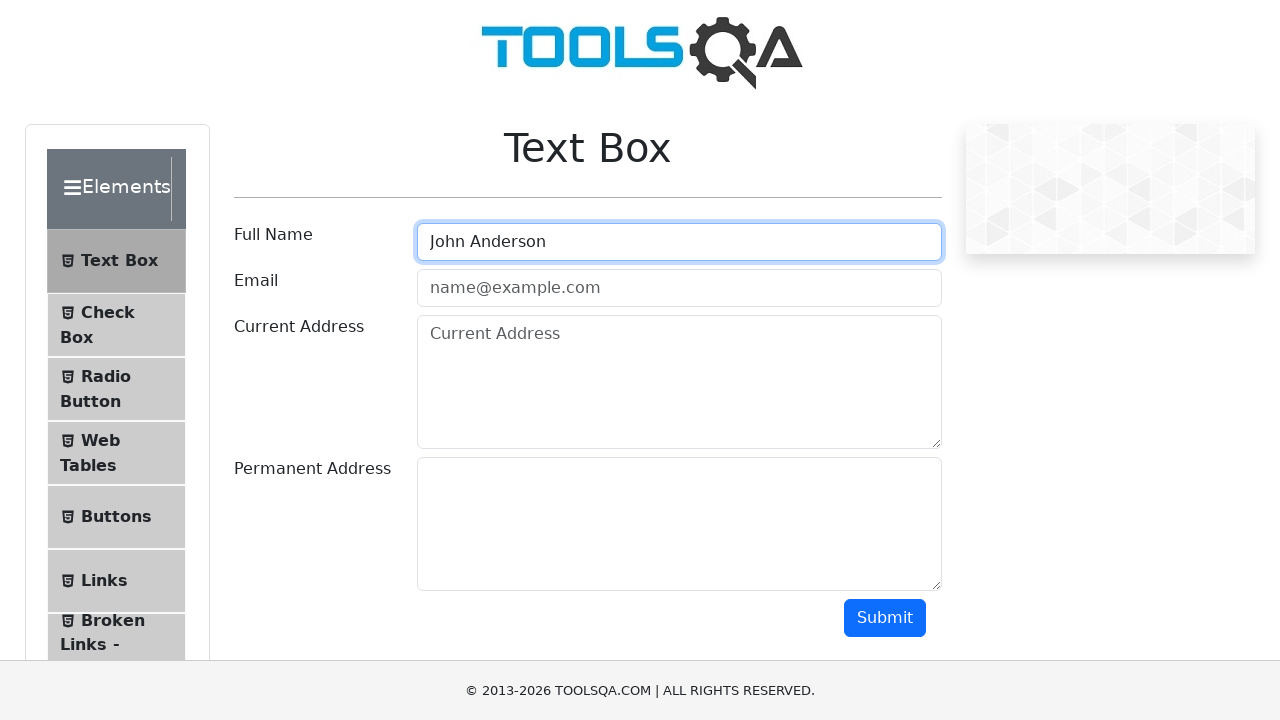

Filled email field with 'john.anderson@testmail.com' on #userEmail
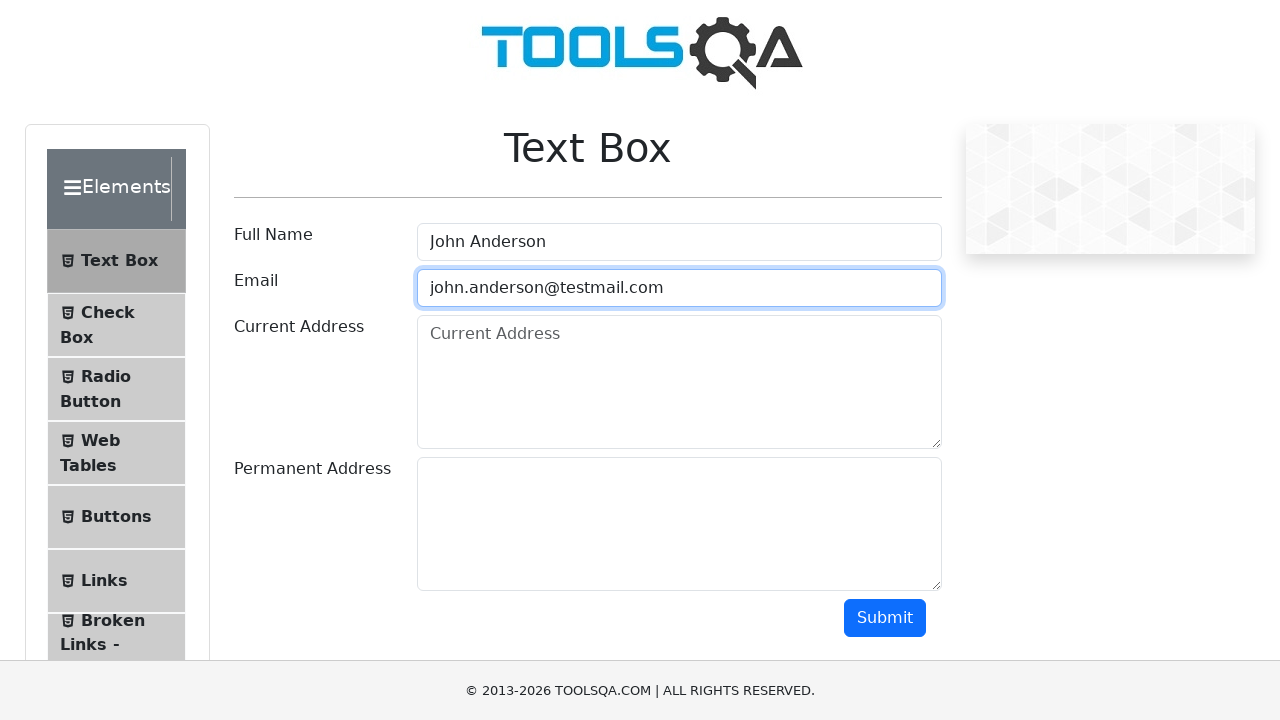

Filled current address field with '123 Main Street, New York, NY 10001' on #currentAddress
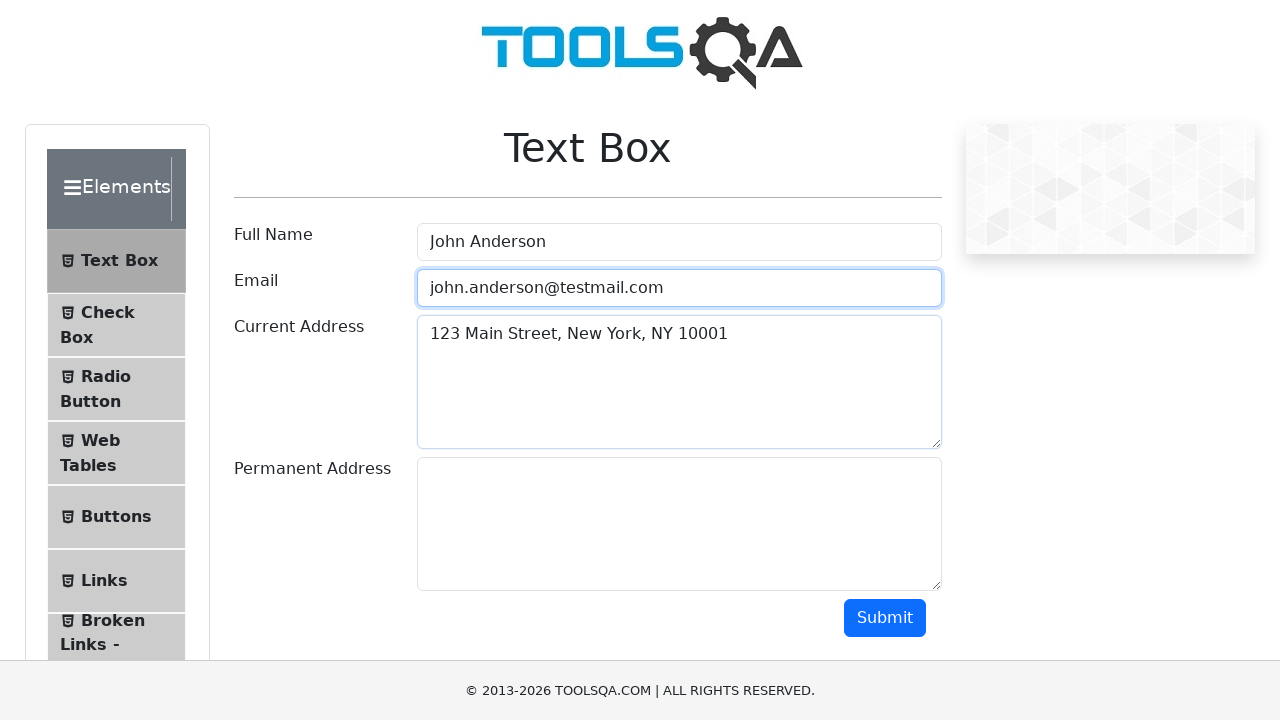

Filled permanent address field with '456 Oak Avenue, Los Angeles, CA 90001' on #permanentAddress
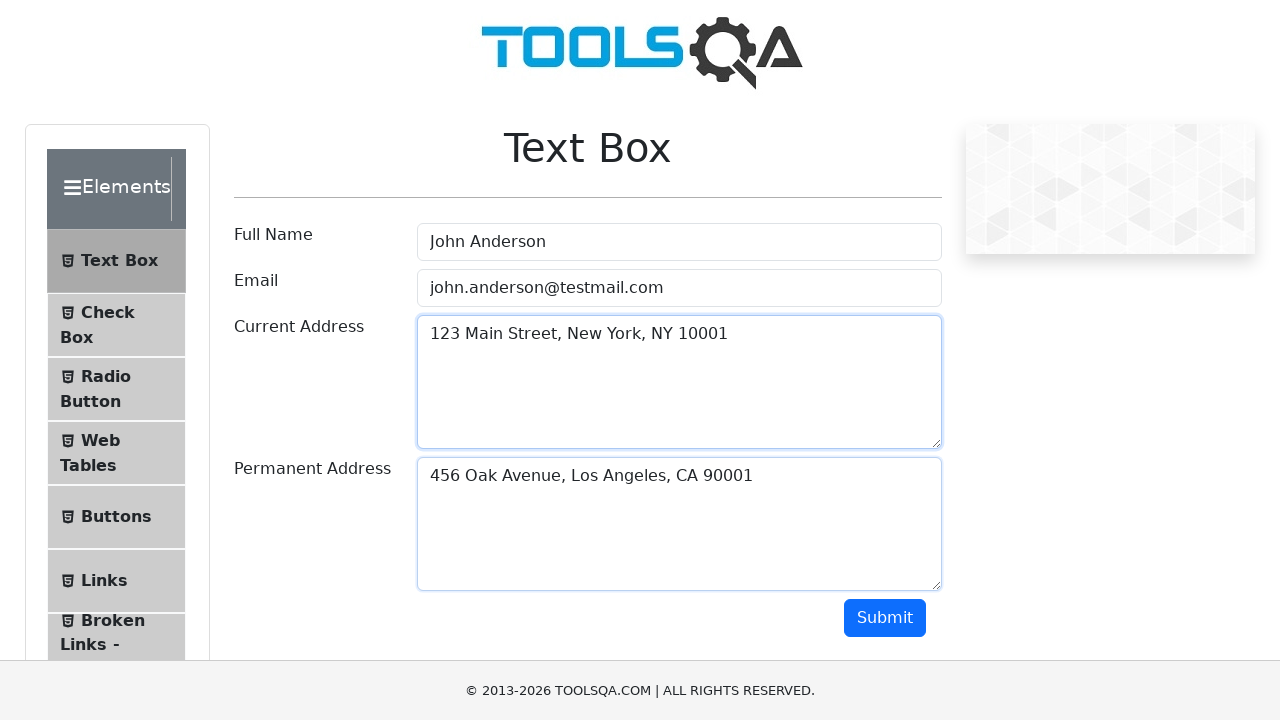

Clicked submit button to submit the form at (885, 618) on #submit
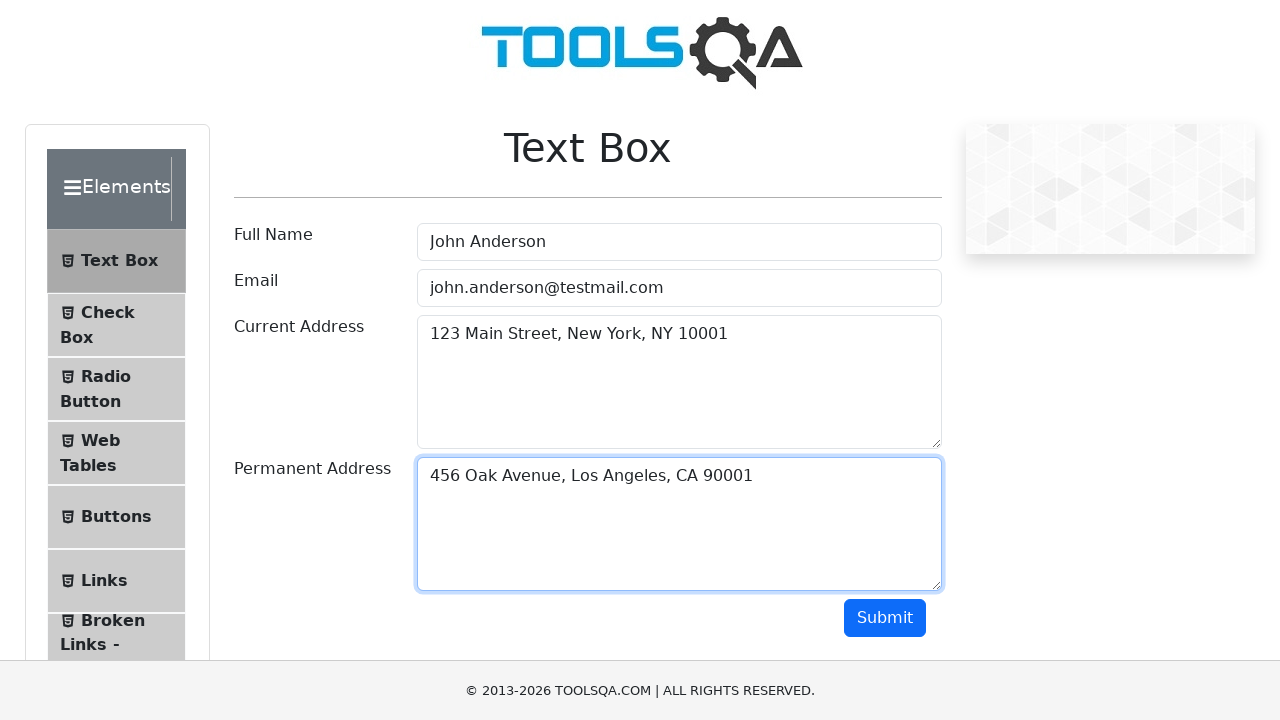

Output section loaded successfully
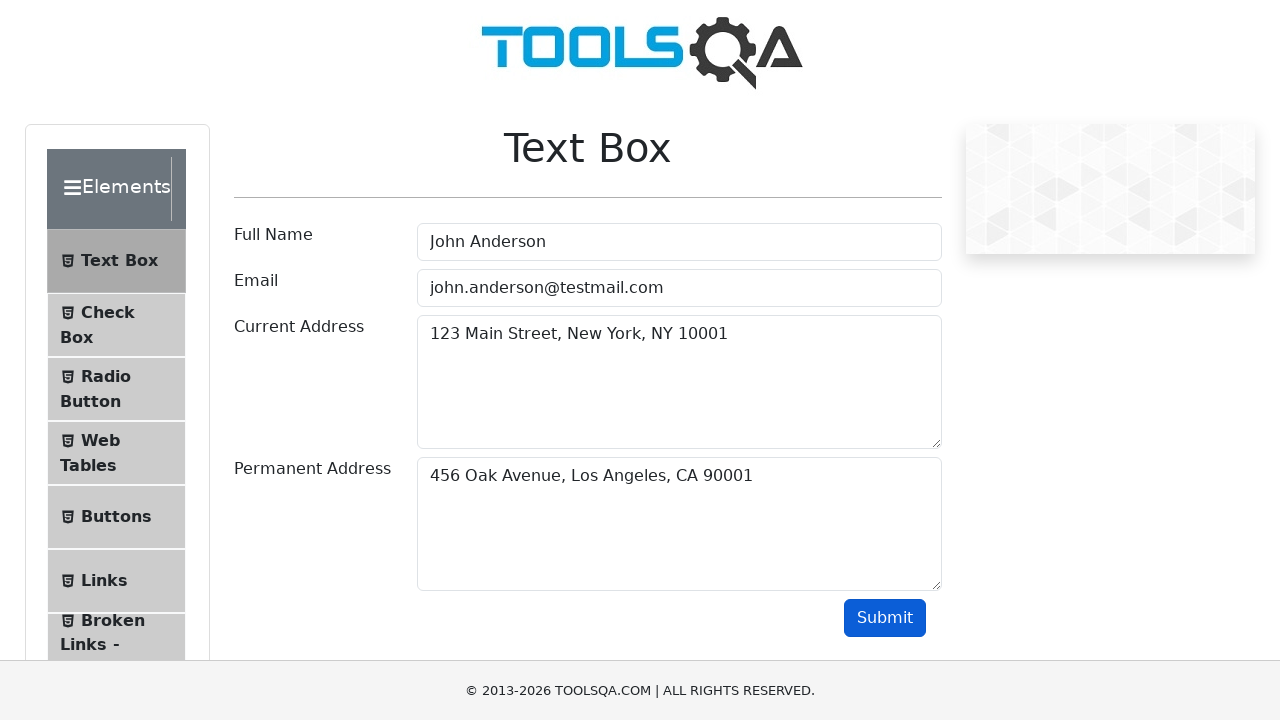

Verified name output displays 'John Anderson' correctly
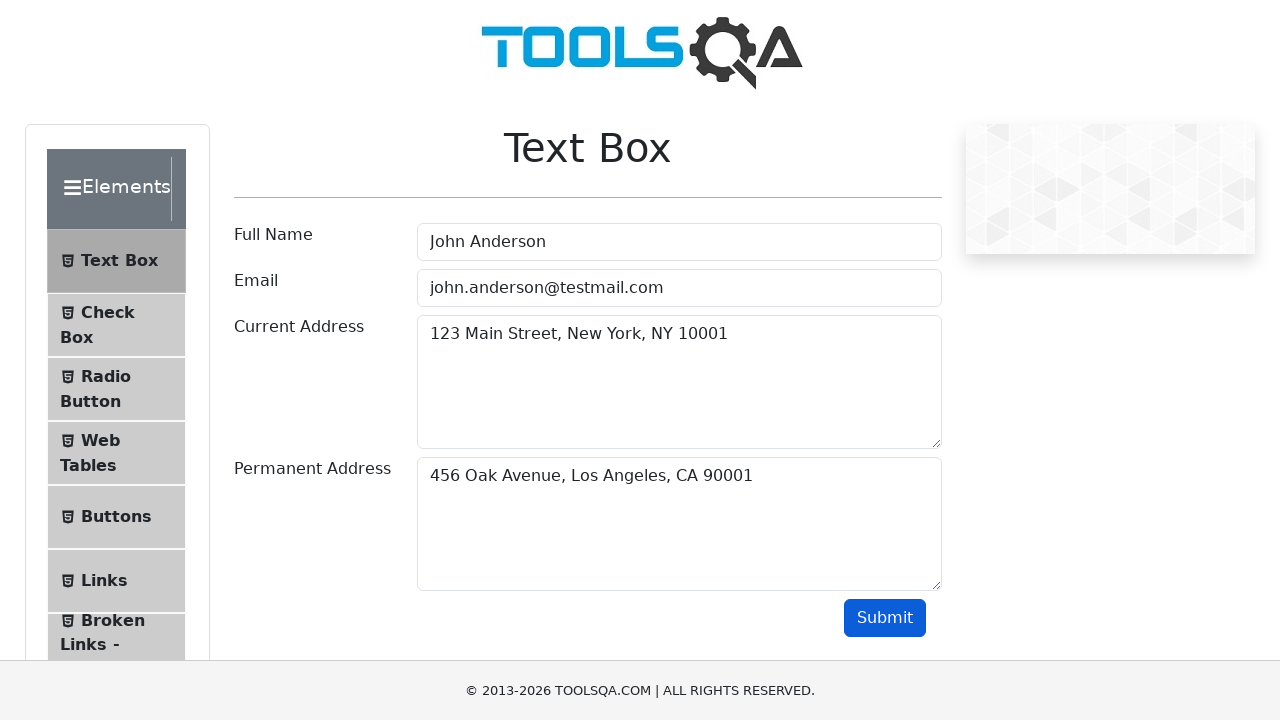

Verified email output displays 'john.anderson@testmail.com' correctly
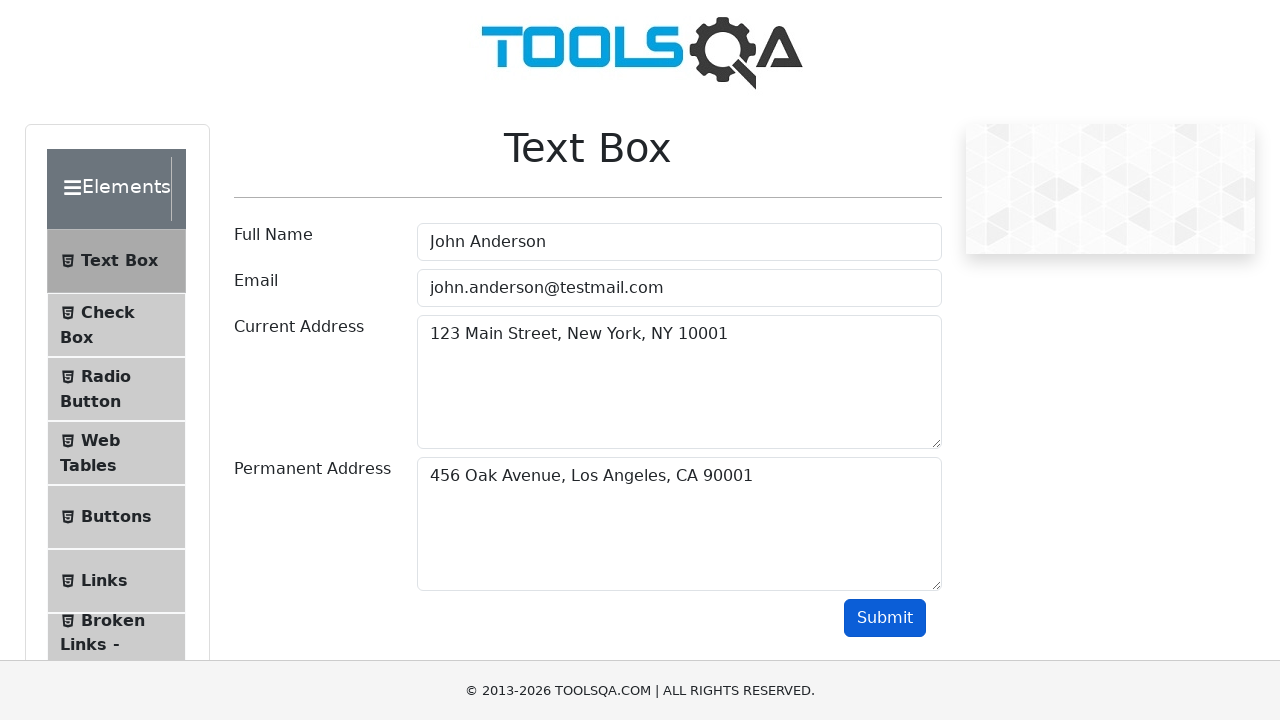

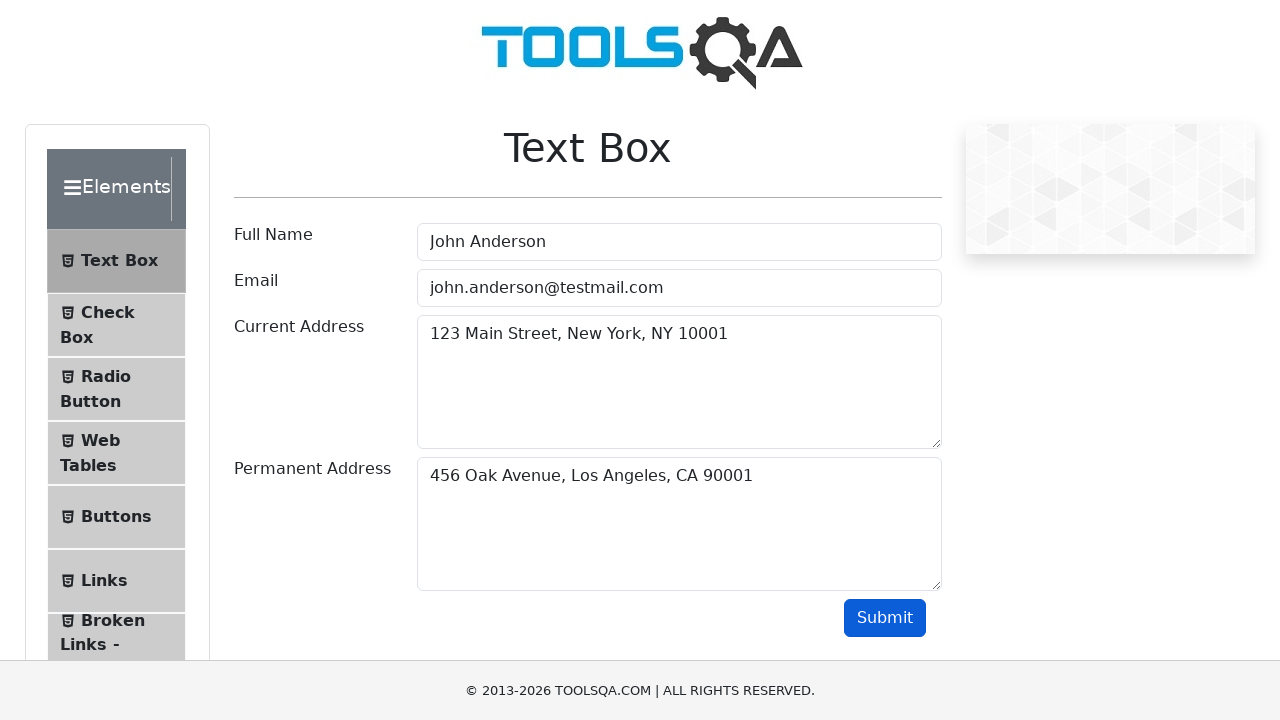